Tests a registration form by filling in name, email, phone, address fields, selecting gender, checking day checkboxes, and selecting a country from a dropdown.

Starting URL: https://testautomationpractice.blogspot.com/2018/09/automation-form.html

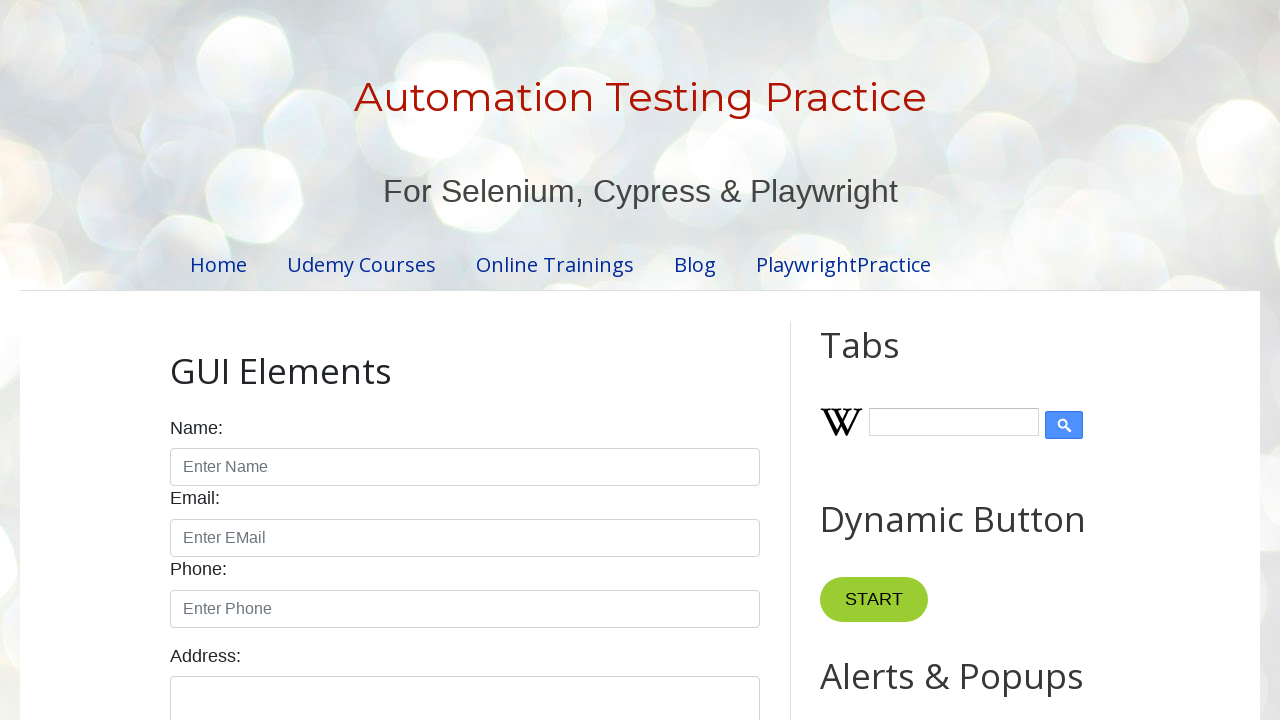

Filled name field with 'Jhon' on input[id='name']
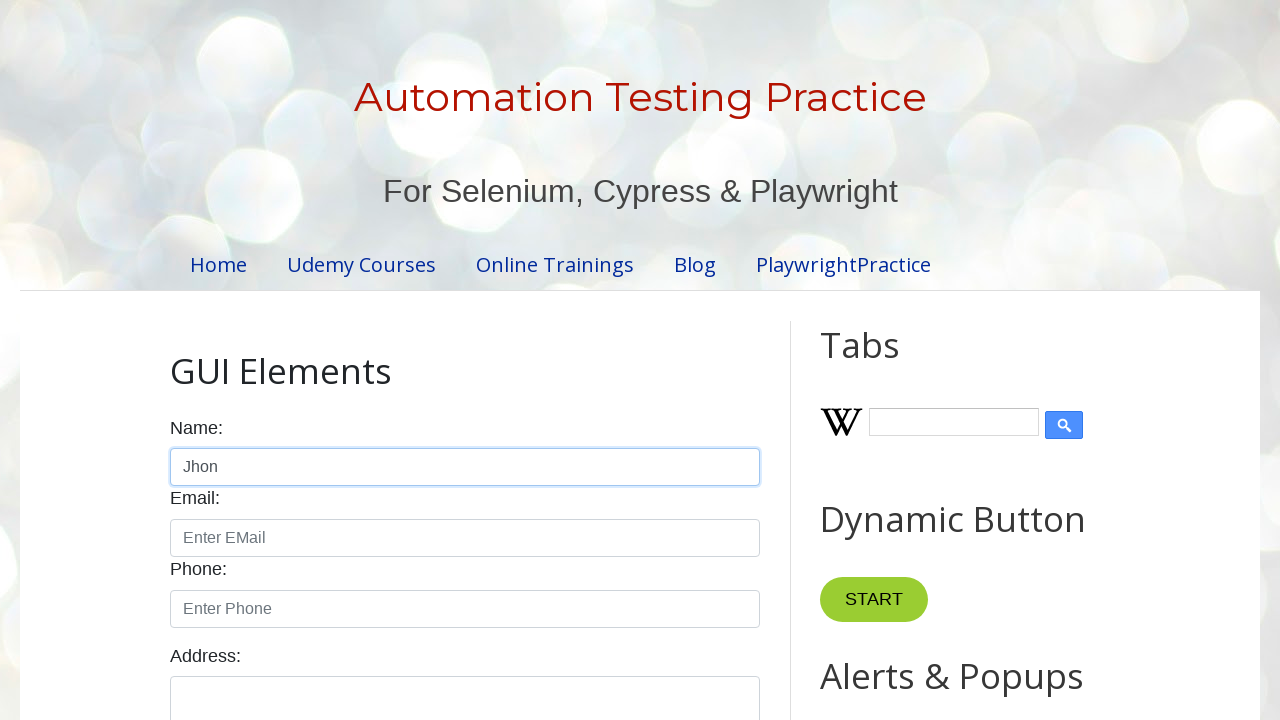

Filled email field with 'abc@gmail.com' on input[id='email']
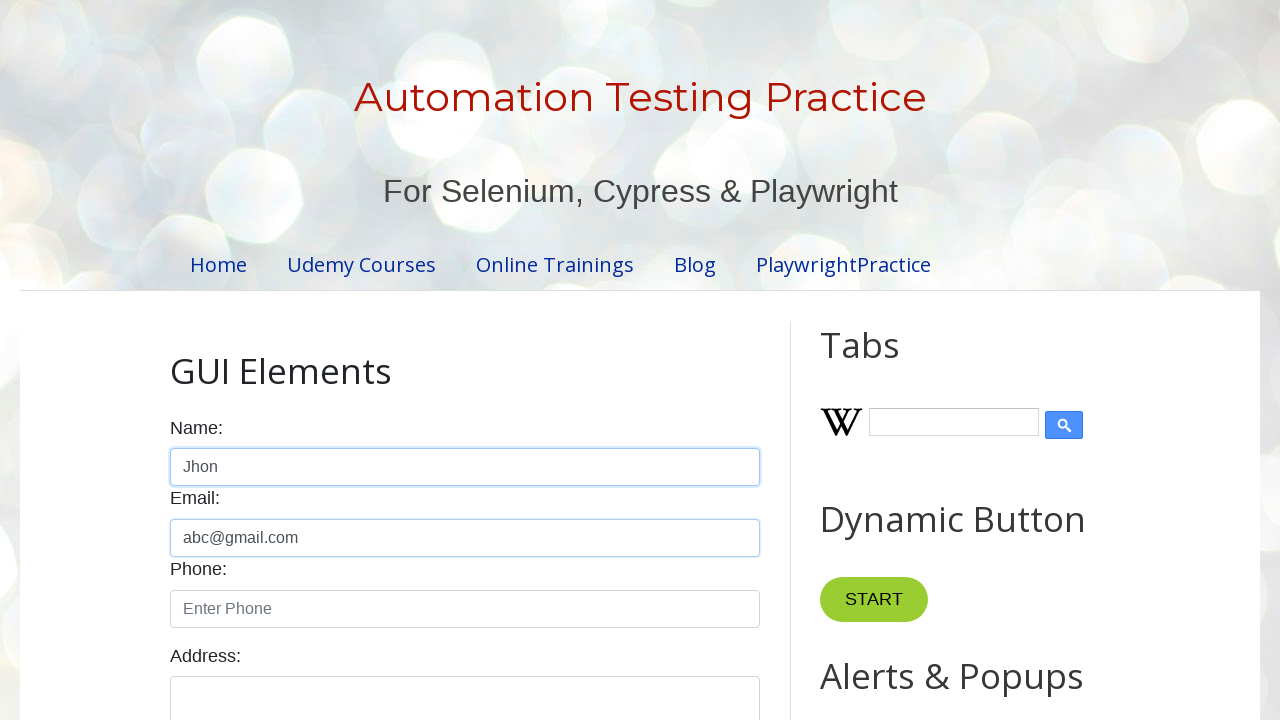

Filled phone field with '1234567890' on input[id='phone']
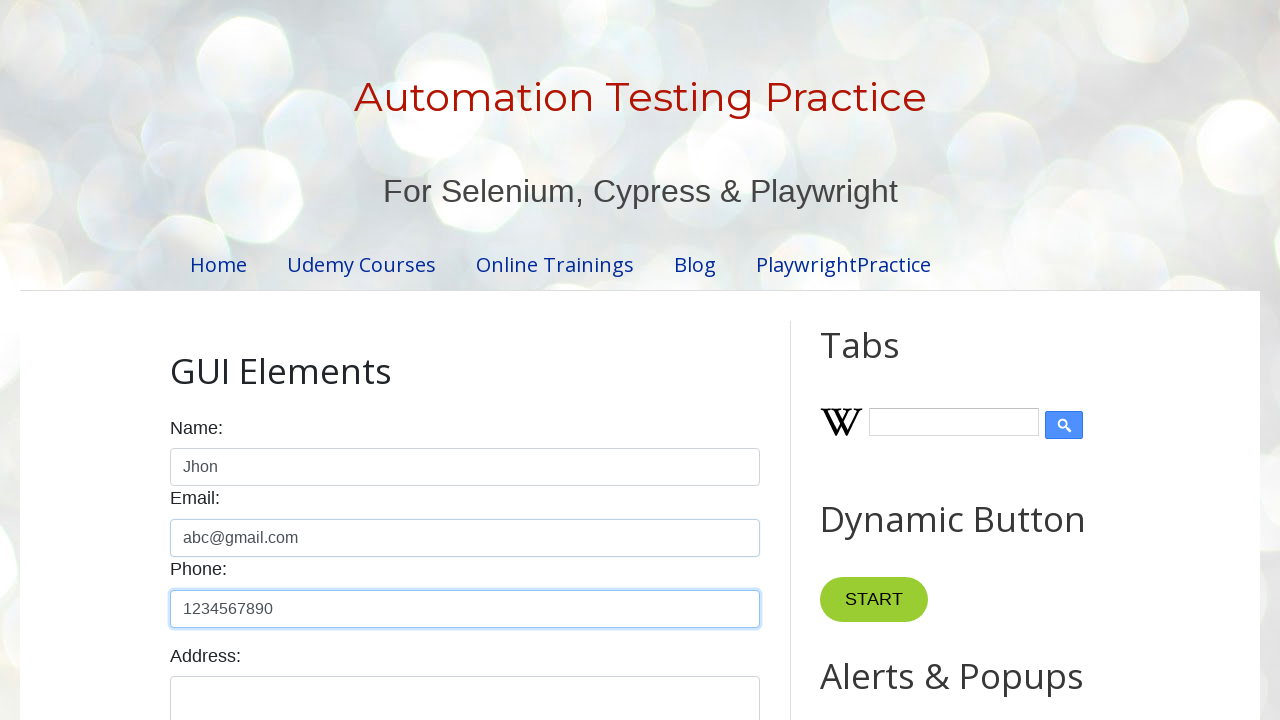

Filled address field with '123 beekman lane' on textarea[id='textarea']
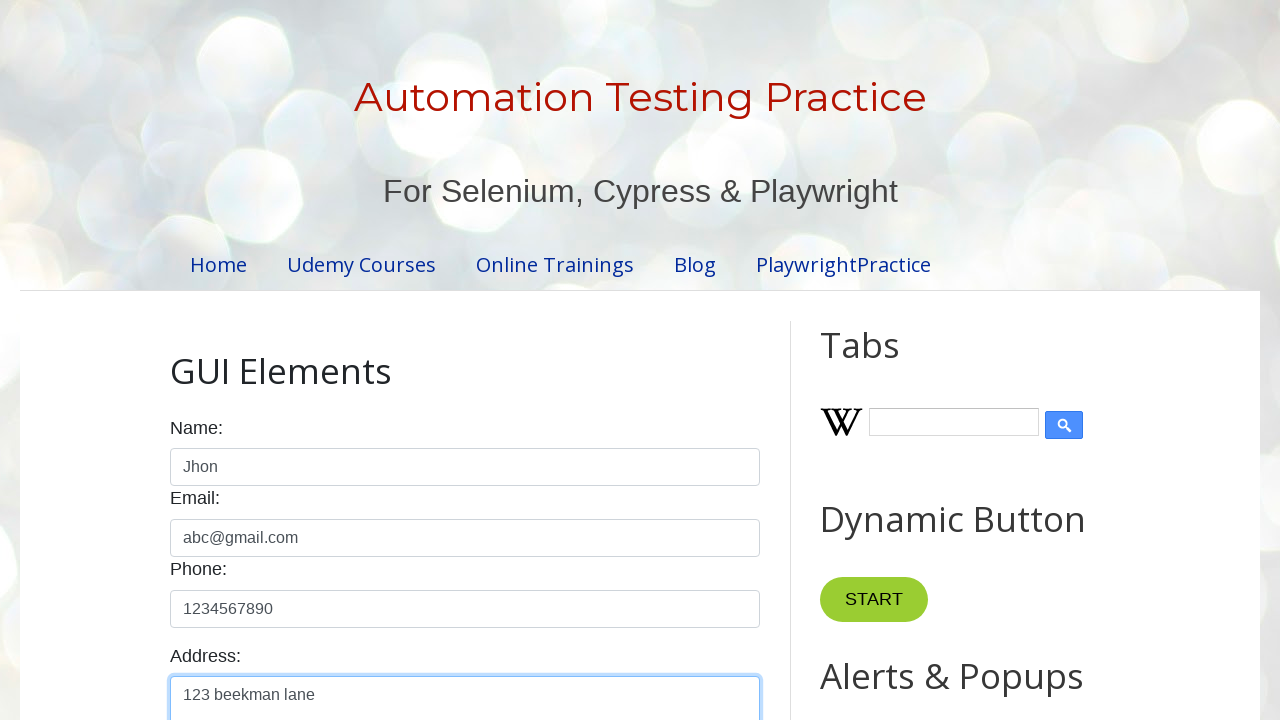

Selected male gender radio button at (176, 360) on input[id='male']
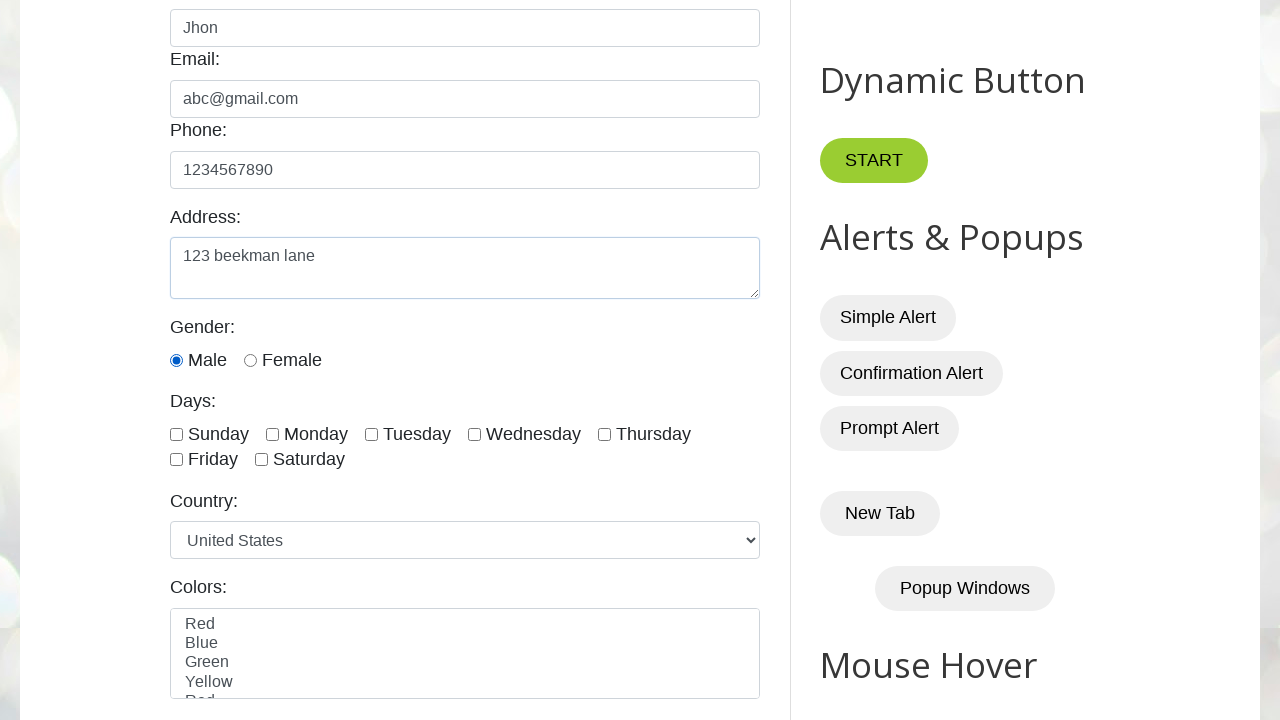

Checked Sunday checkbox at (176, 434) on input[id='sunday']
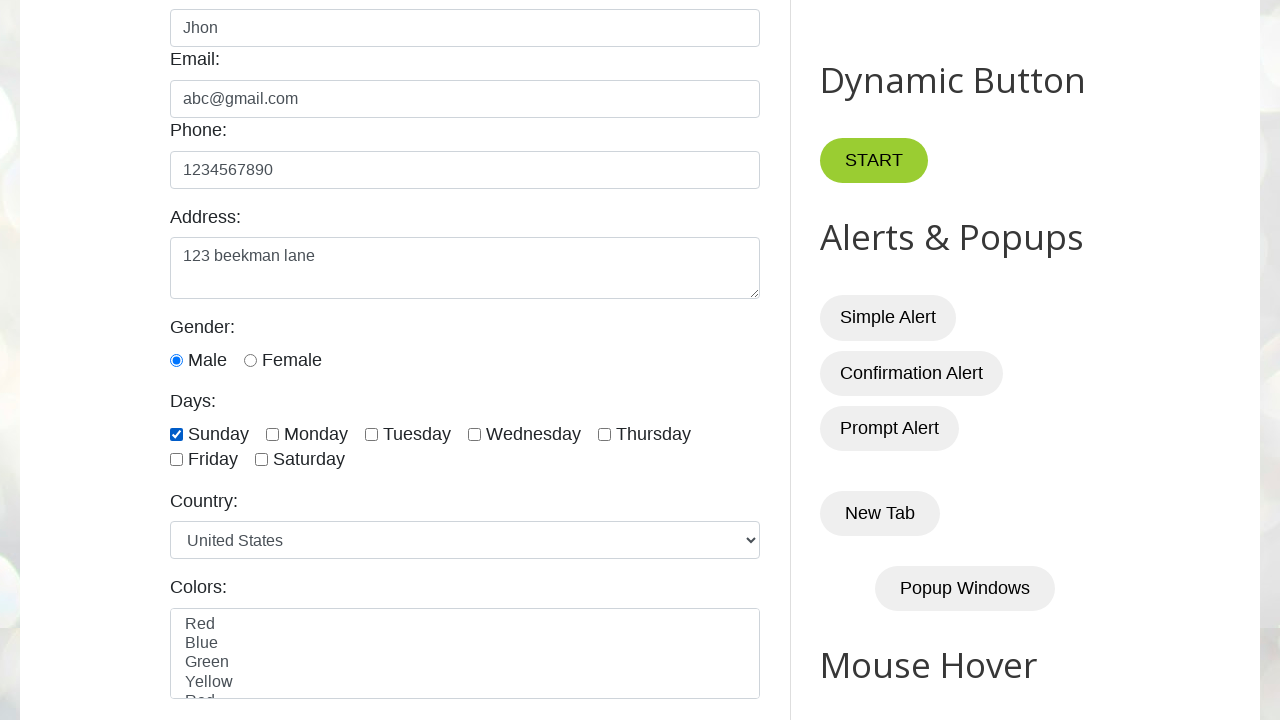

Checked Monday checkbox at (272, 434) on input[id='monday']
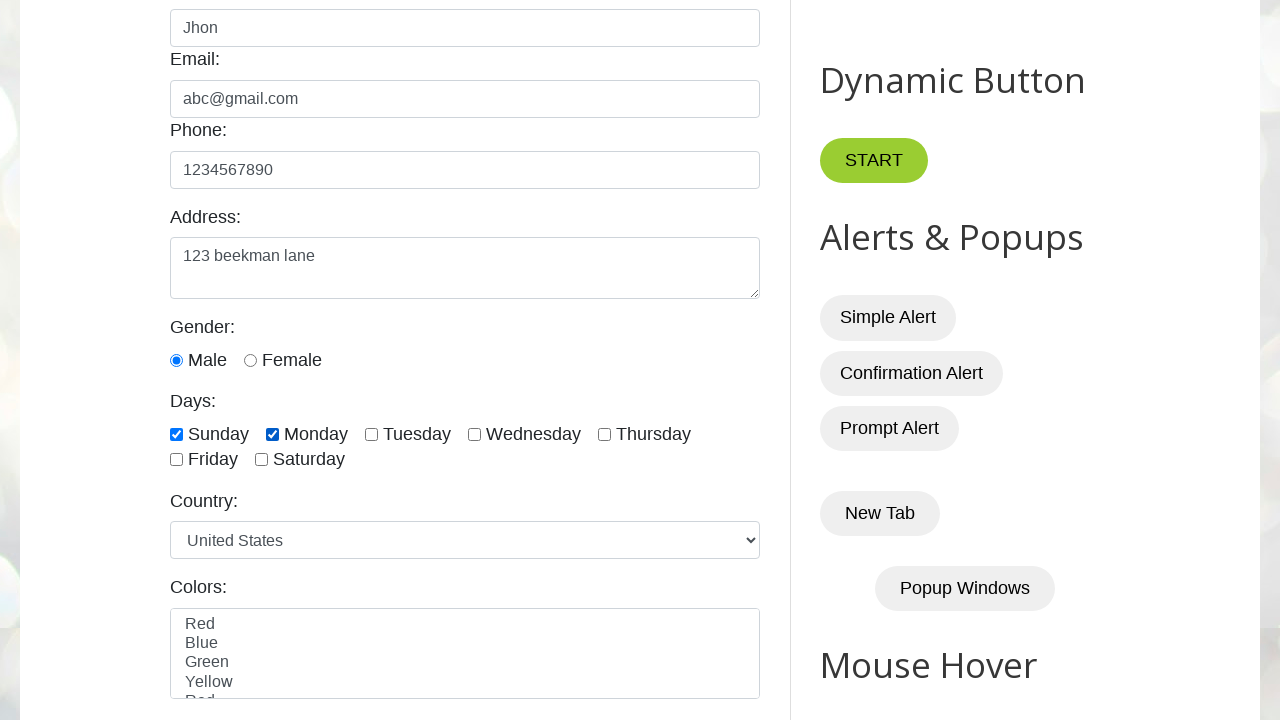

Checked Tuesday checkbox at (372, 434) on input[id='tuesday']
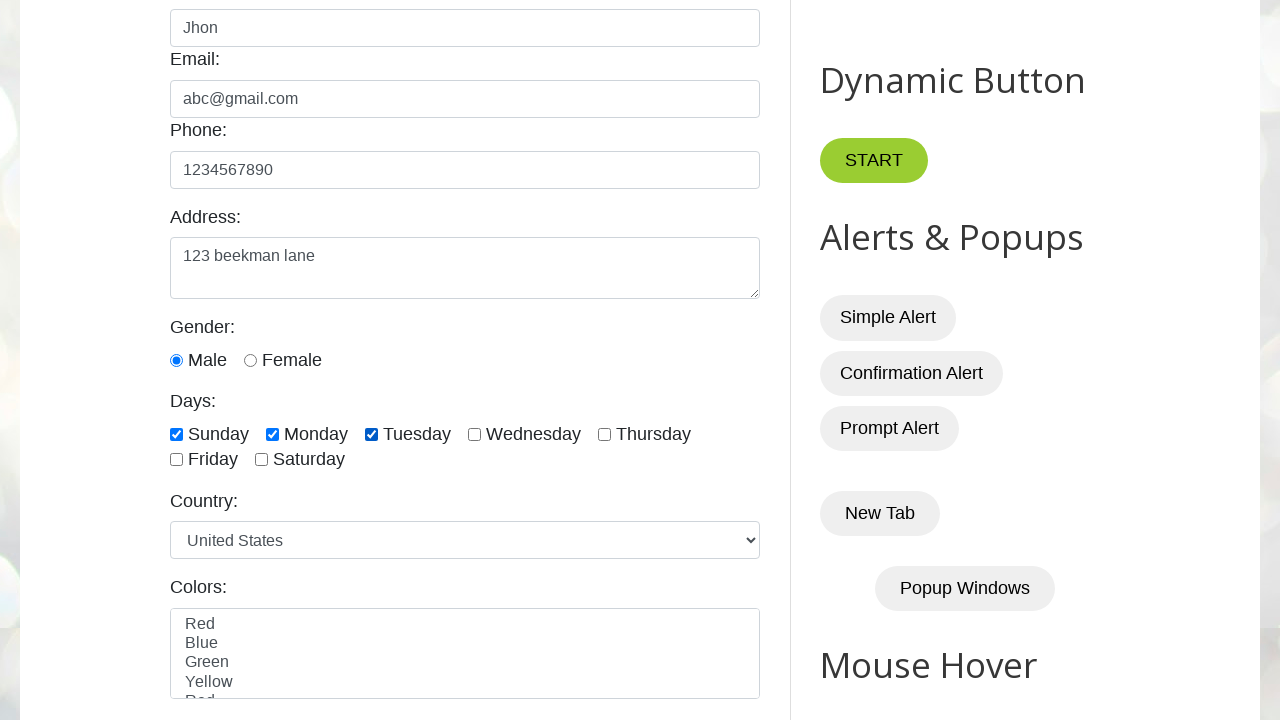

Checked Wednesday checkbox at (474, 434) on input[id='wednesday']
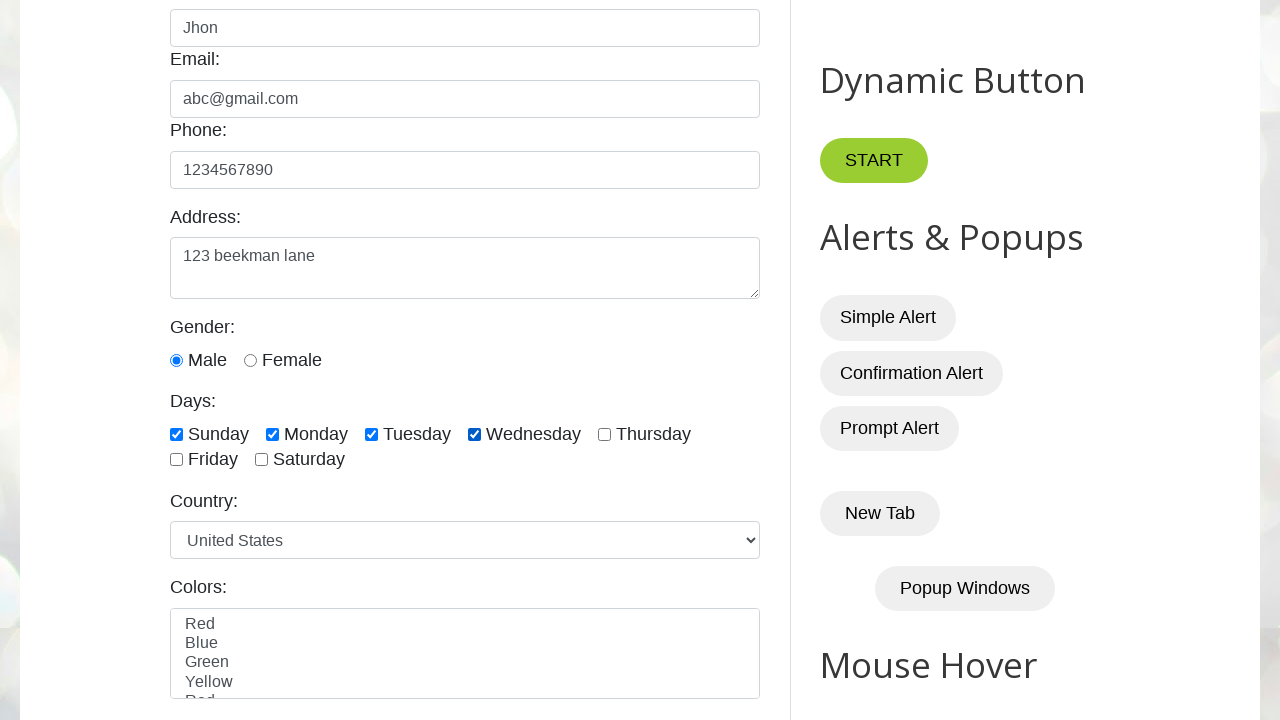

Checked Thursday checkbox at (604, 434) on input[id='thursday']
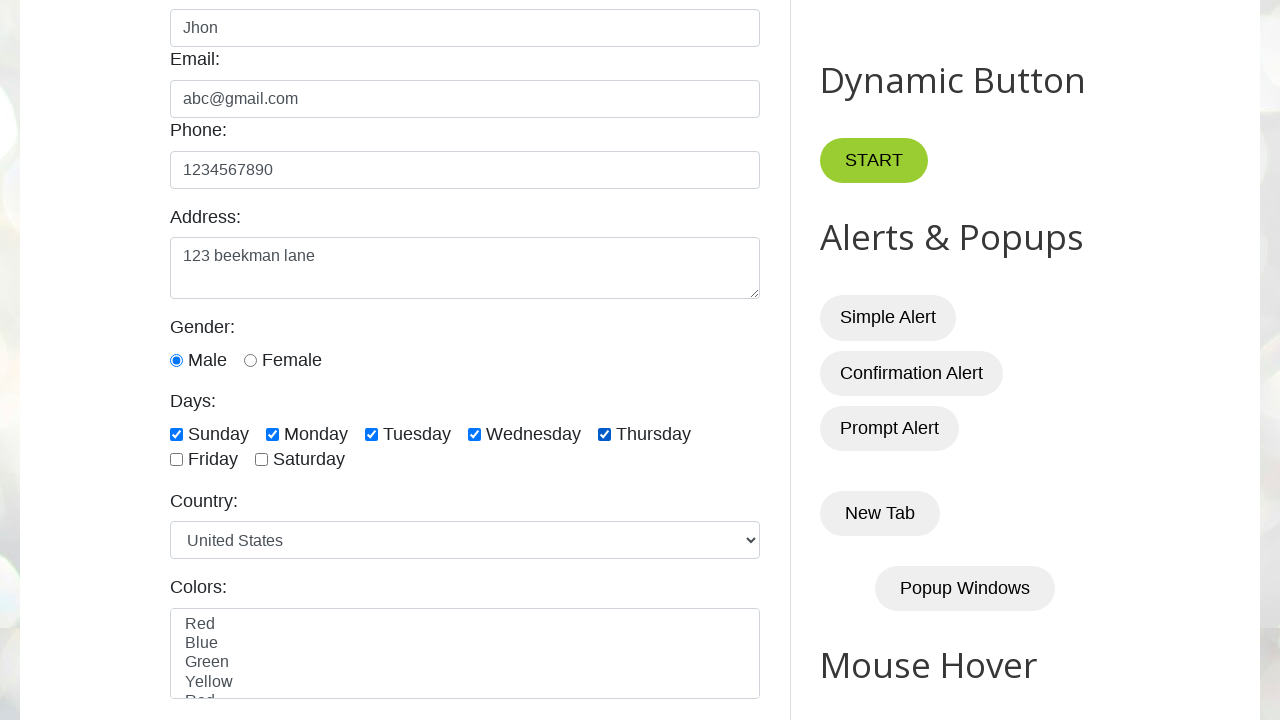

Checked Friday checkbox at (176, 460) on input[id='friday']
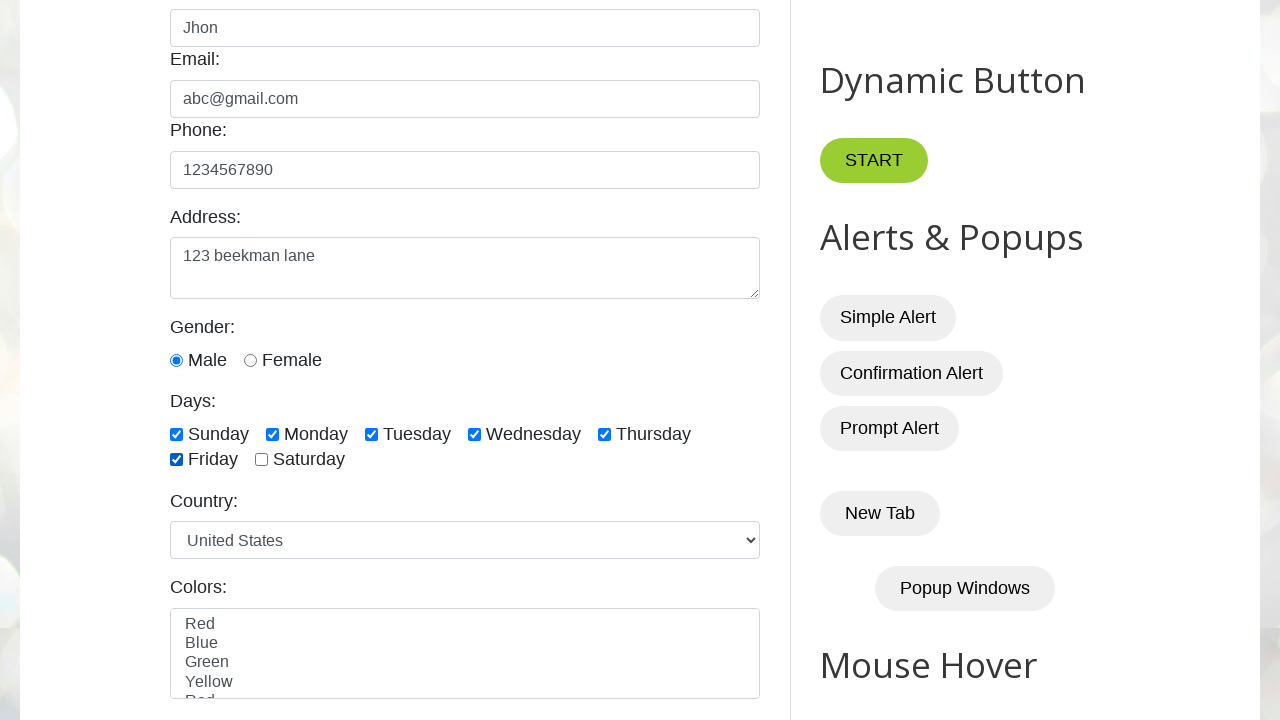

Checked Saturday checkbox at (262, 460) on input[id='saturday']
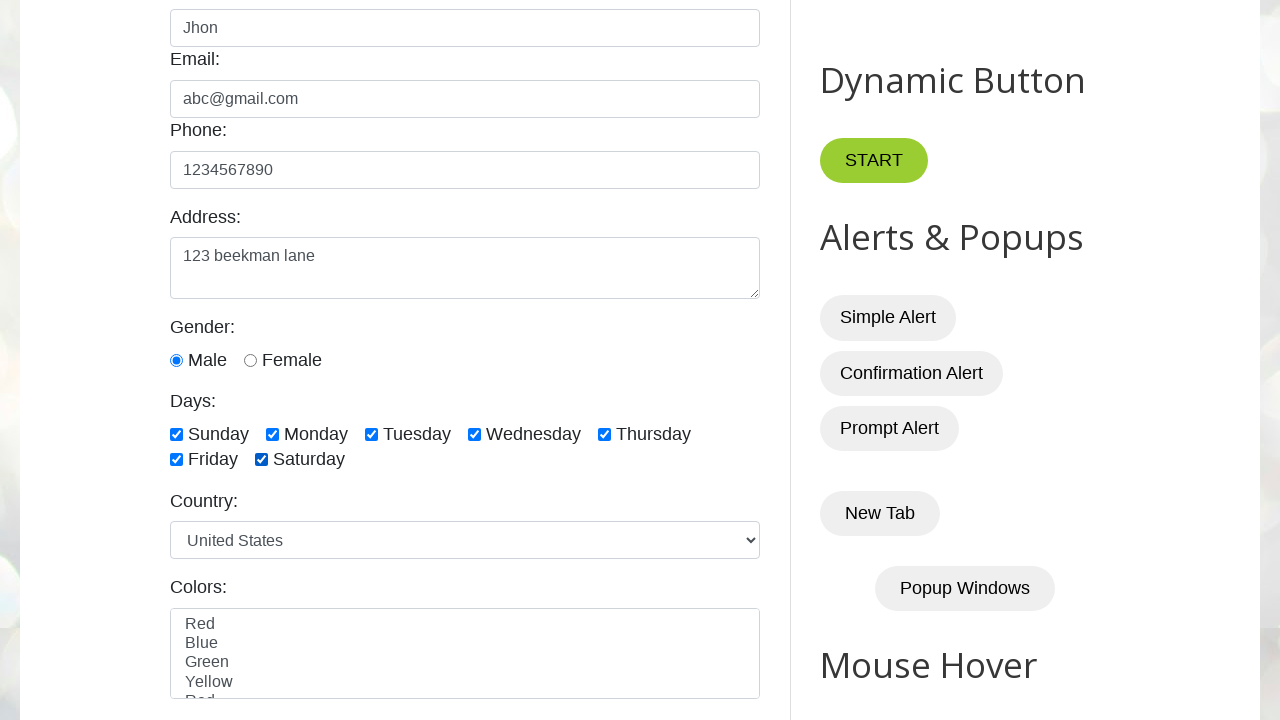

Selected 'Germany' from country dropdown on select[id='country']
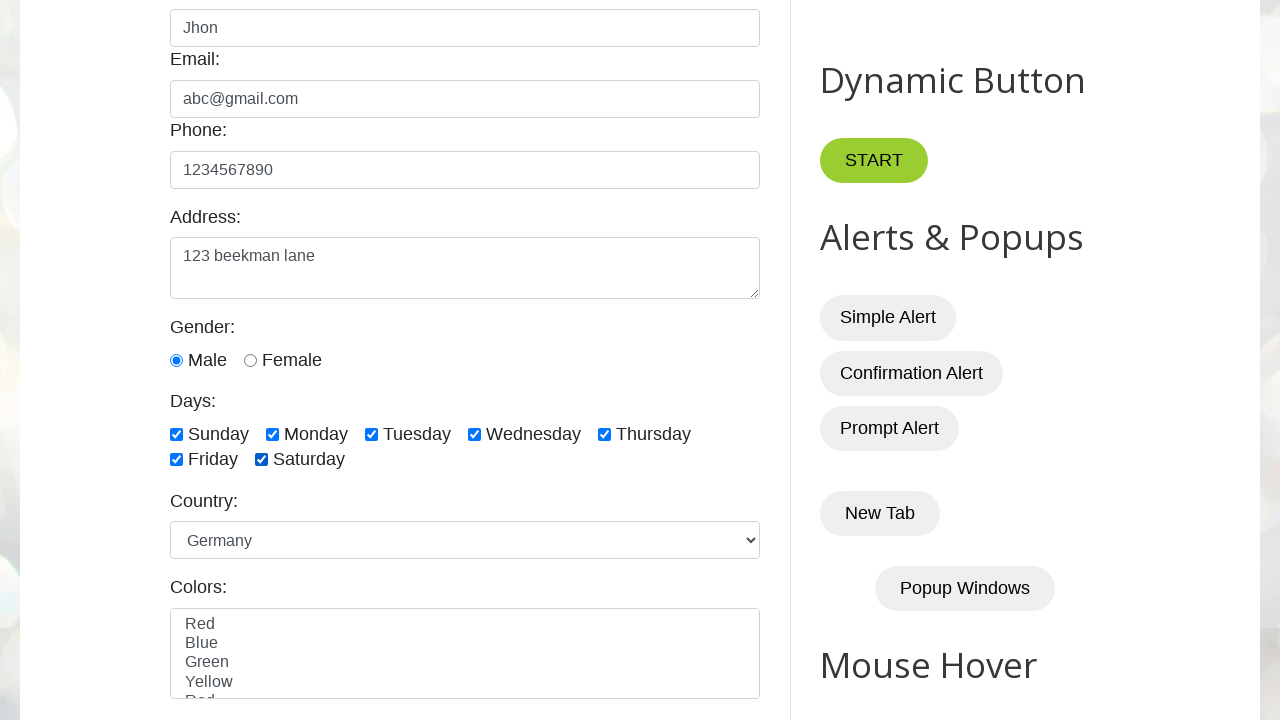

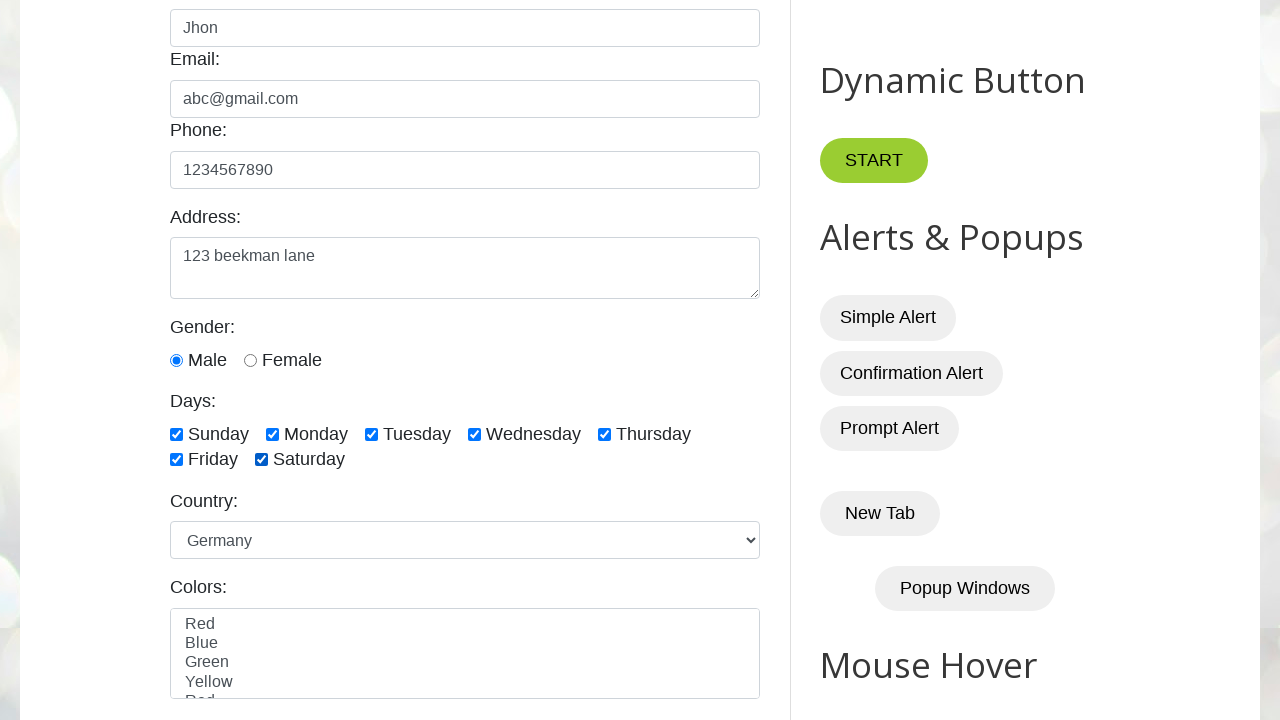